Tests dropdown selection functionality by selecting options using different methods - by index, value, and visible text

Starting URL: https://demoqa.com/select-menu

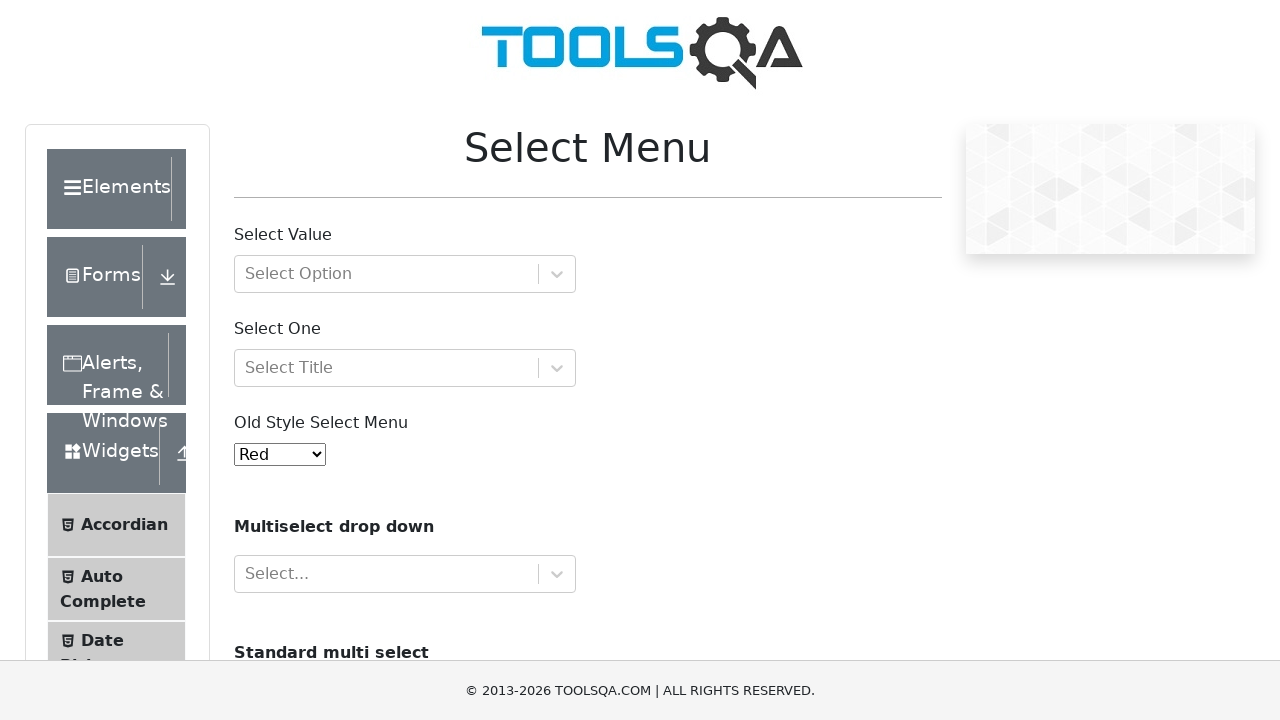

Selected option at index 8 from dropdown on #oldSelectMenu
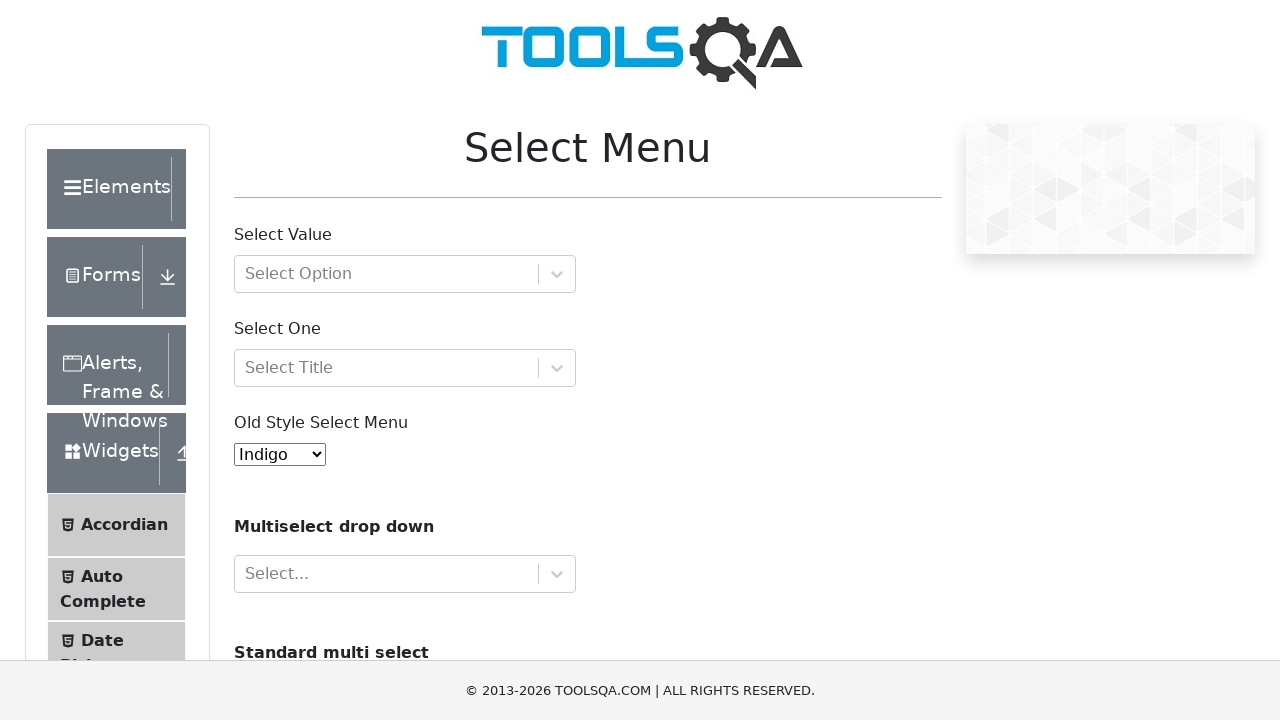

Selected option by value '8' from dropdown on #oldSelectMenu
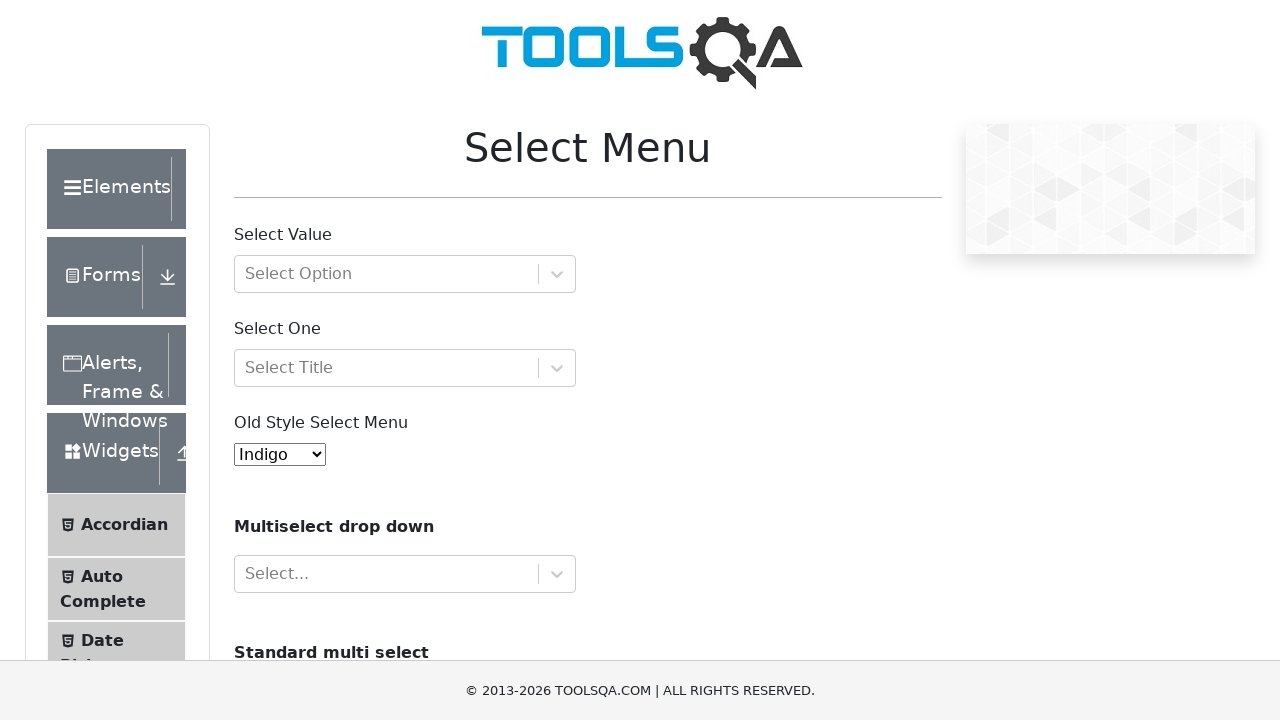

Selected option by visible text 'Indigo' from dropdown on #oldSelectMenu
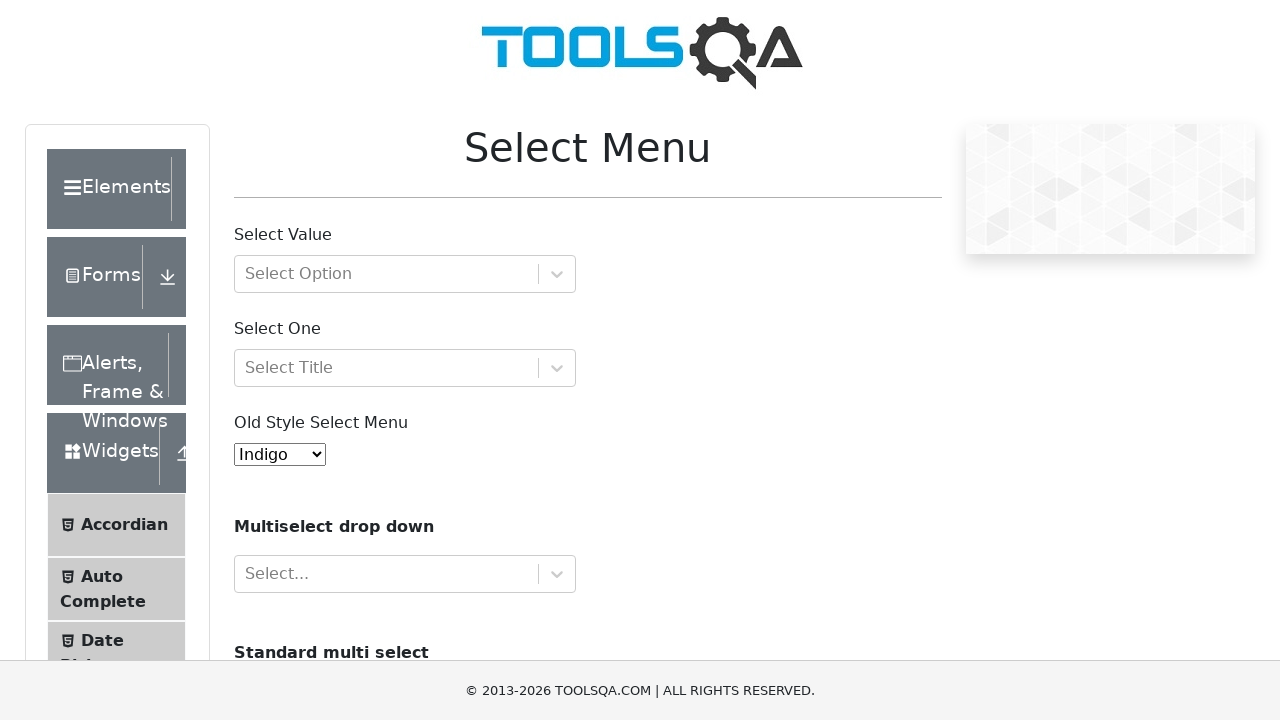

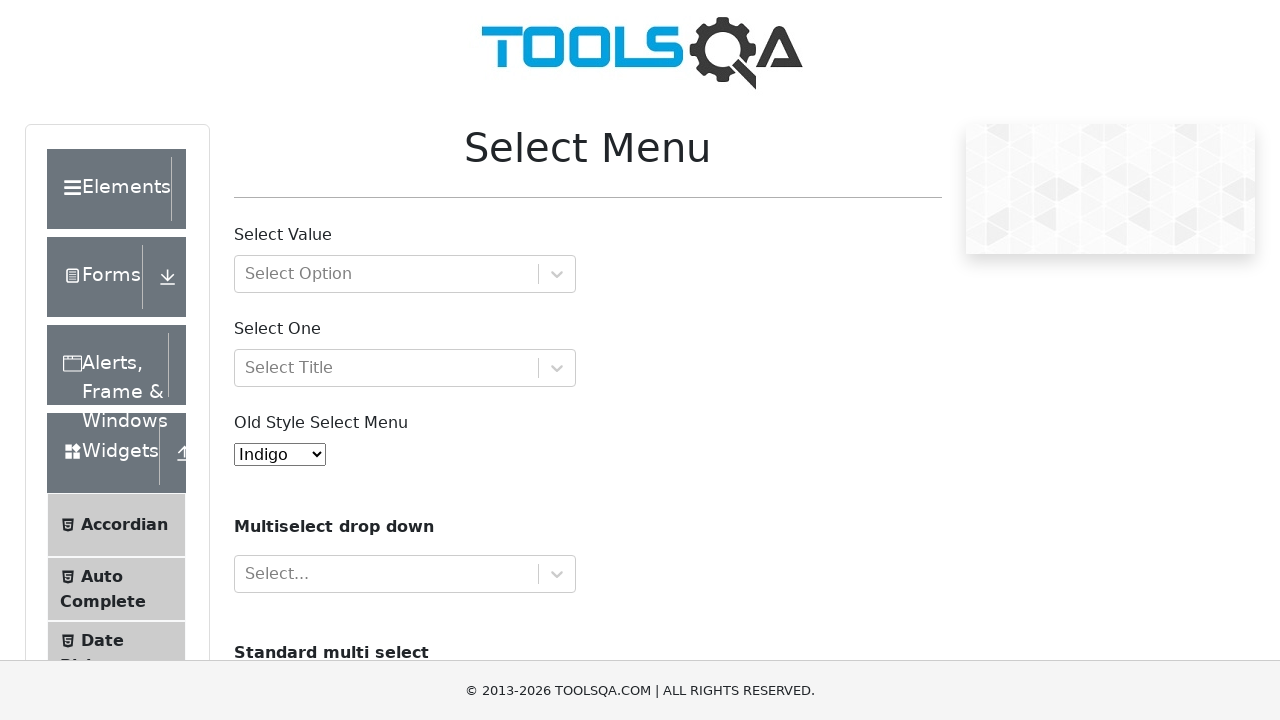